Tests a math challenge form by reading a value from the page, calculating a result using a logarithmic formula, filling in the answer, checking a checkbox, clicking a rules acknowledgment, and submitting the form.

Starting URL: https://suninjuly.github.io/math.html

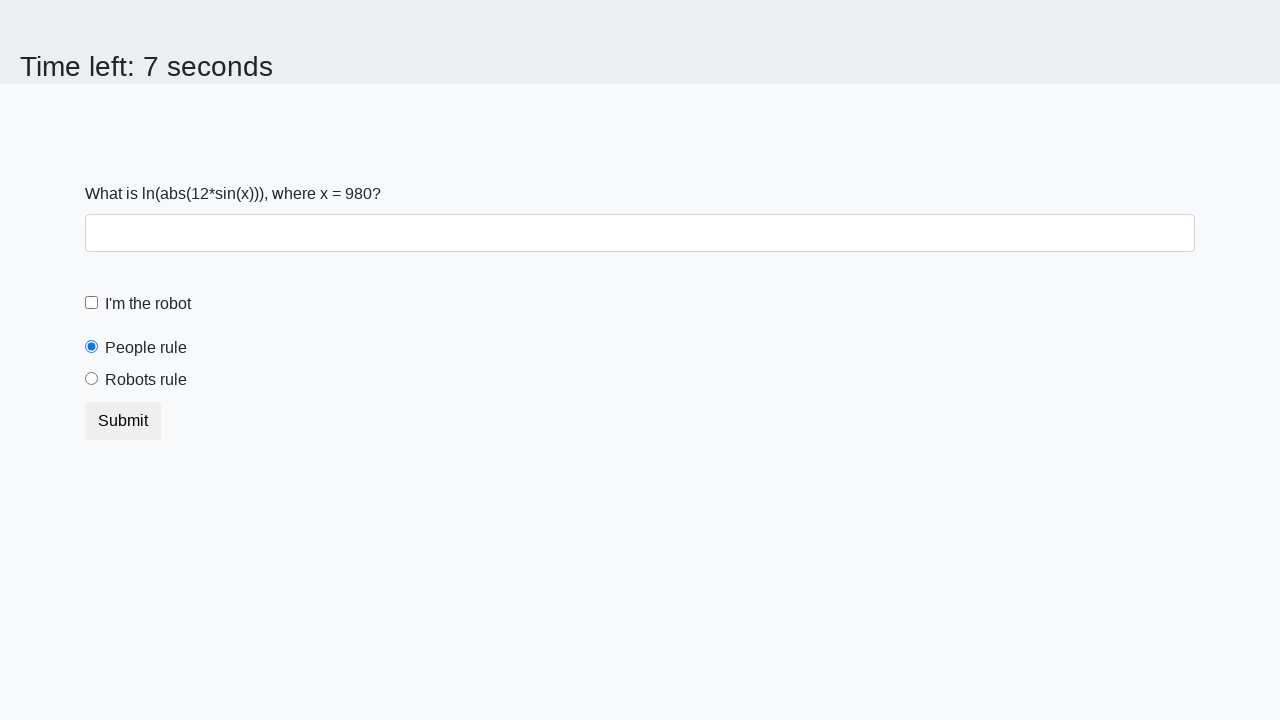

Retrieved input value from the page
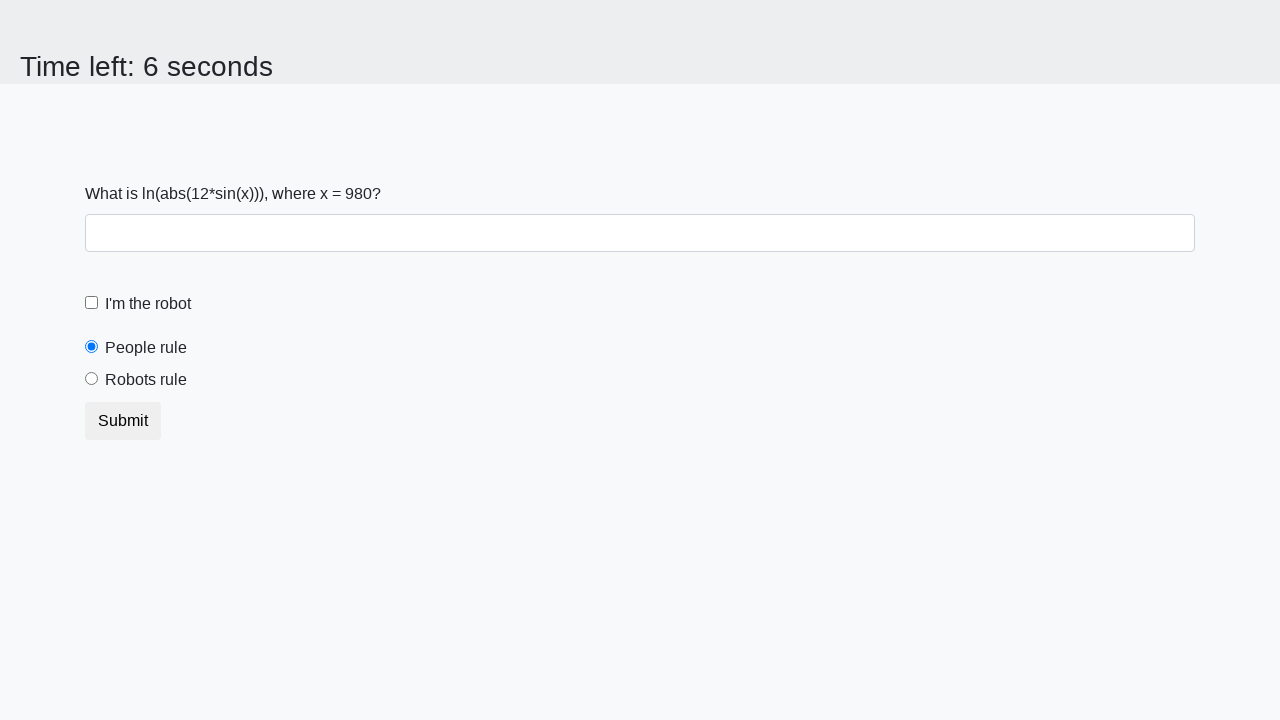

Calculated logarithmic result: log(|12*sin(980)|) = 0.7475592211074512
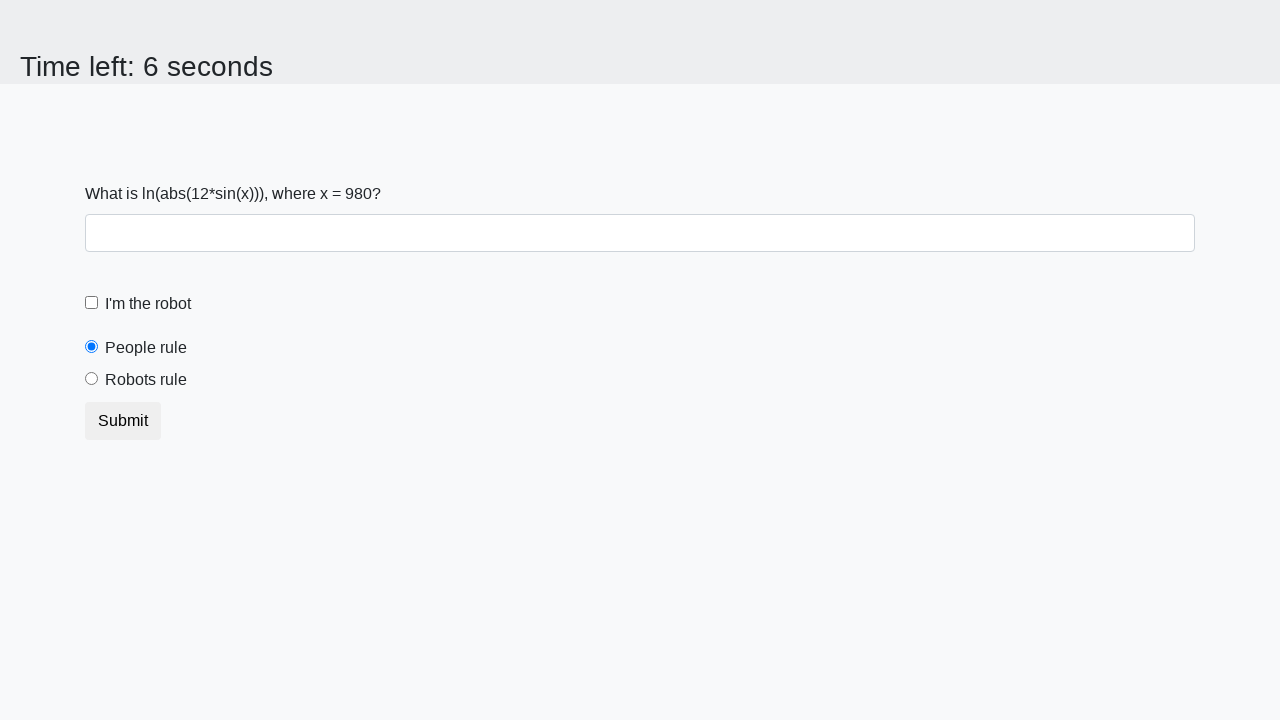

Filled in the calculated answer on #answer
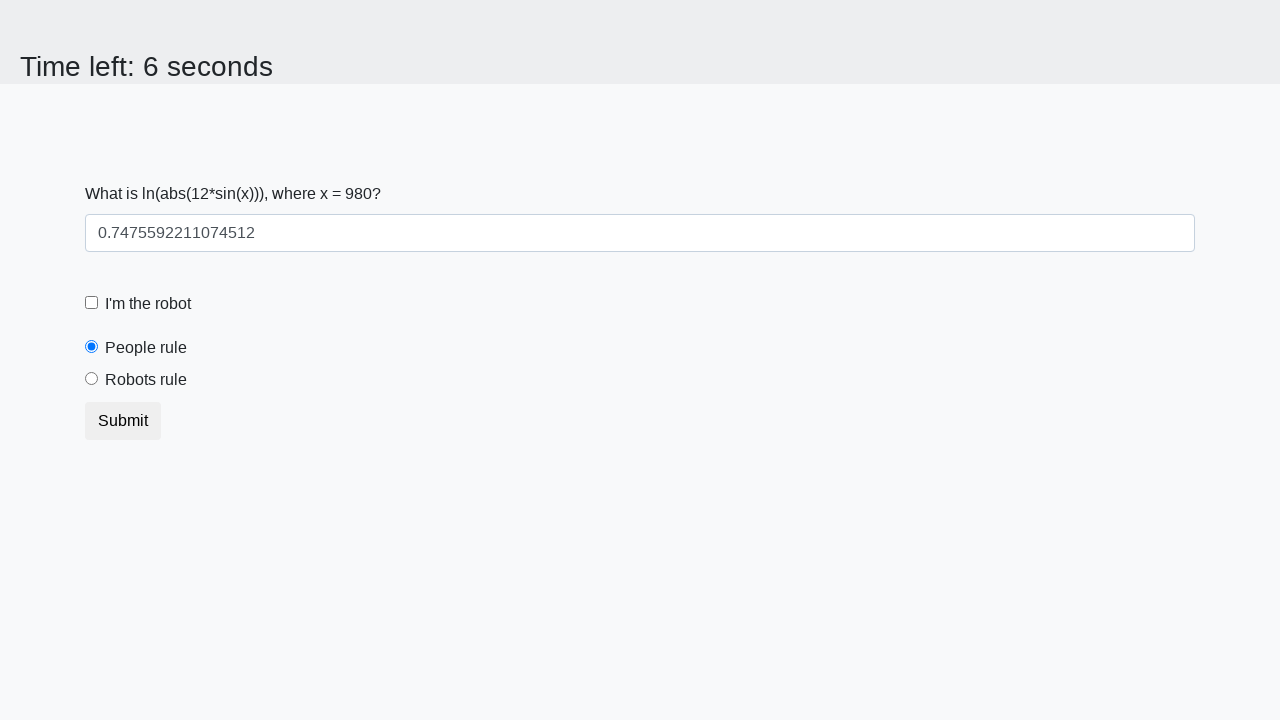

Checked the robot checkbox at (92, 303) on #robotCheckbox
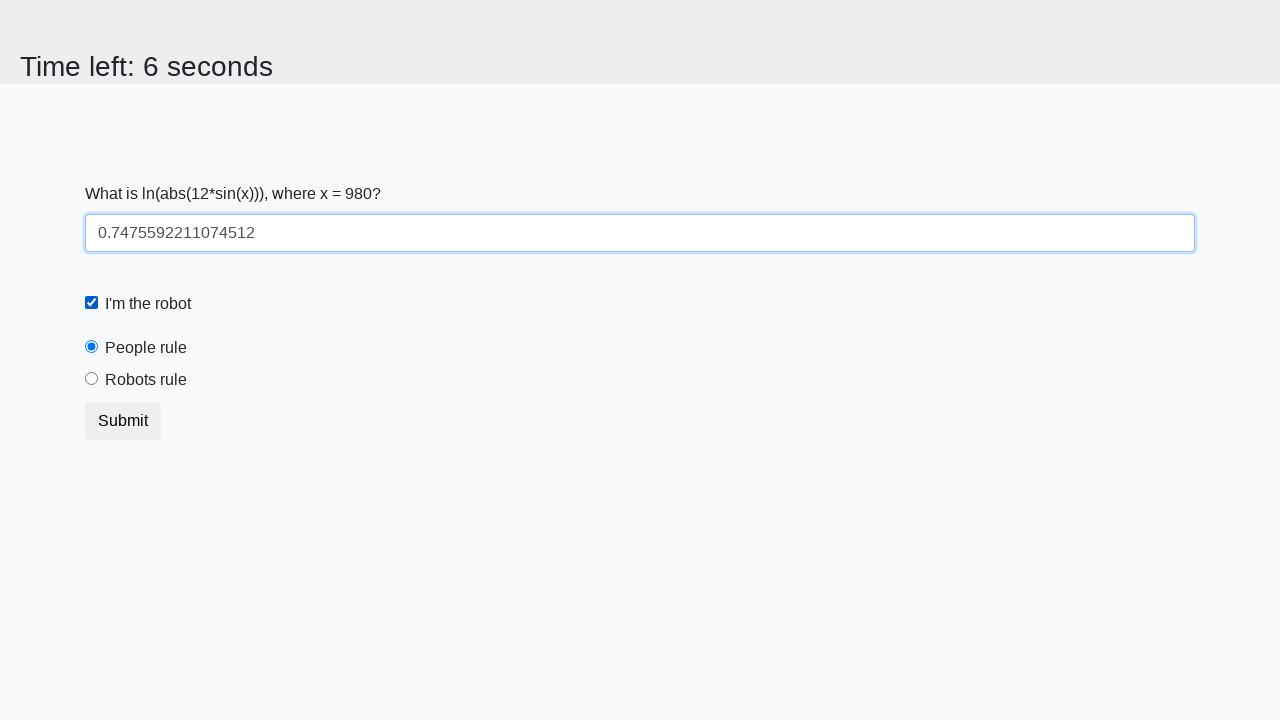

Clicked on robots rule acknowledgment at (92, 379) on #robotsRule
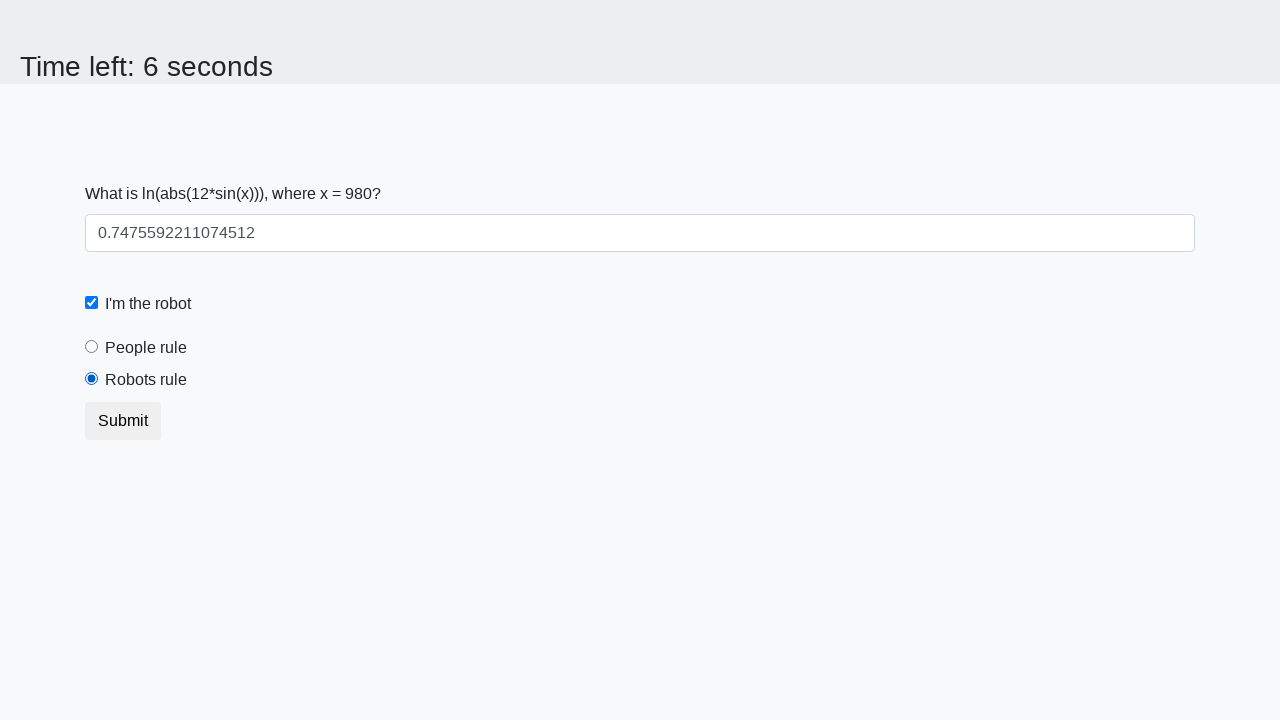

Clicked the submit button at (123, 421) on button.btn
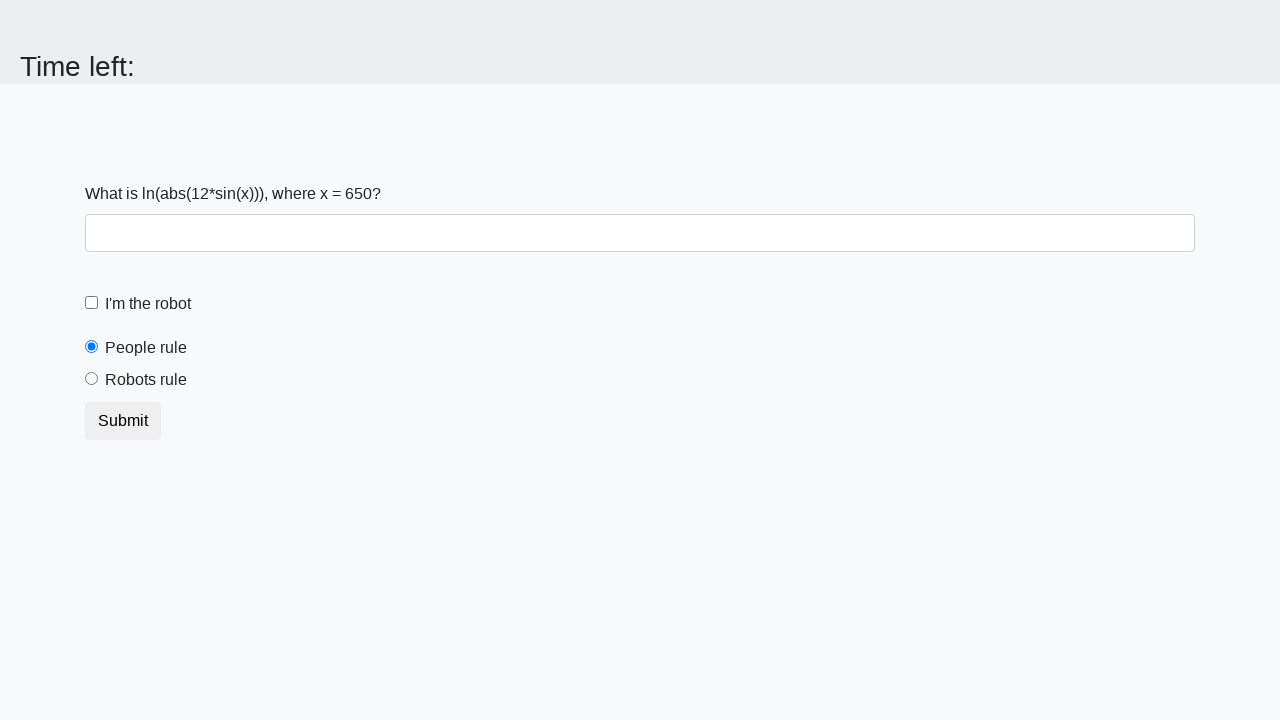

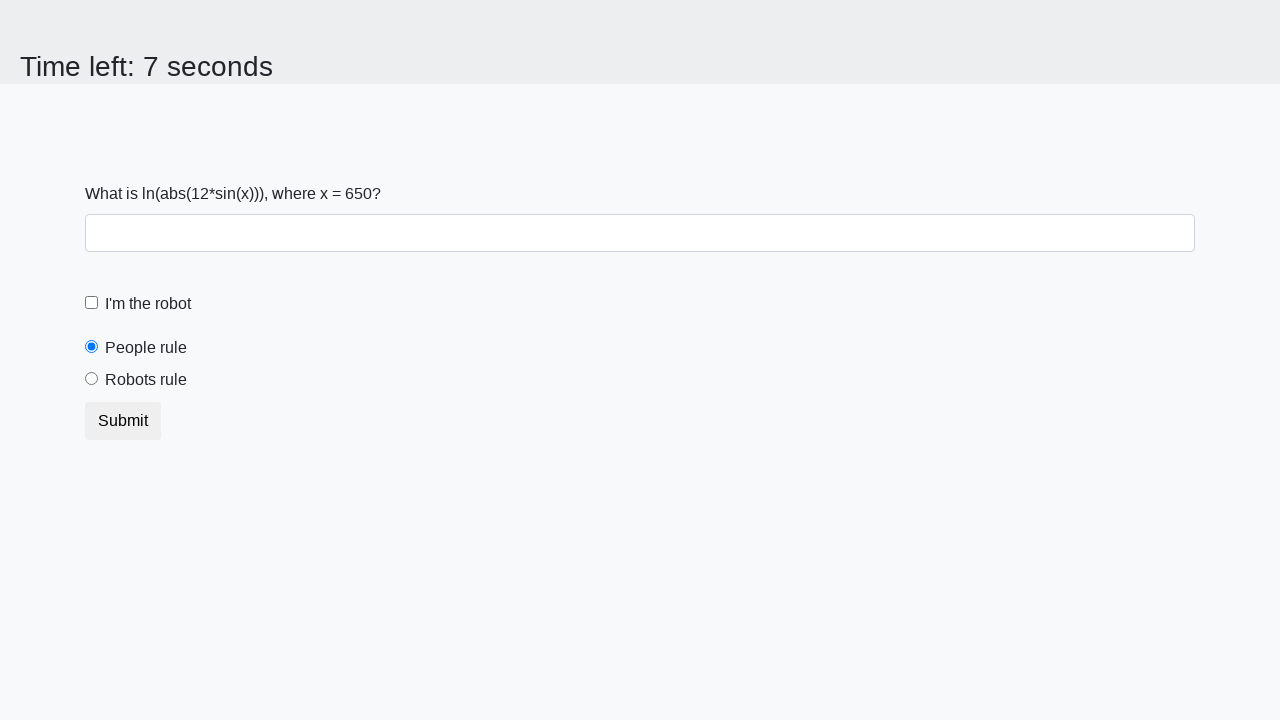